Tests a registration form by filling in first name, last name fields and selecting a gender option

Starting URL: https://loopcamp.vercel.app/registration_form.html

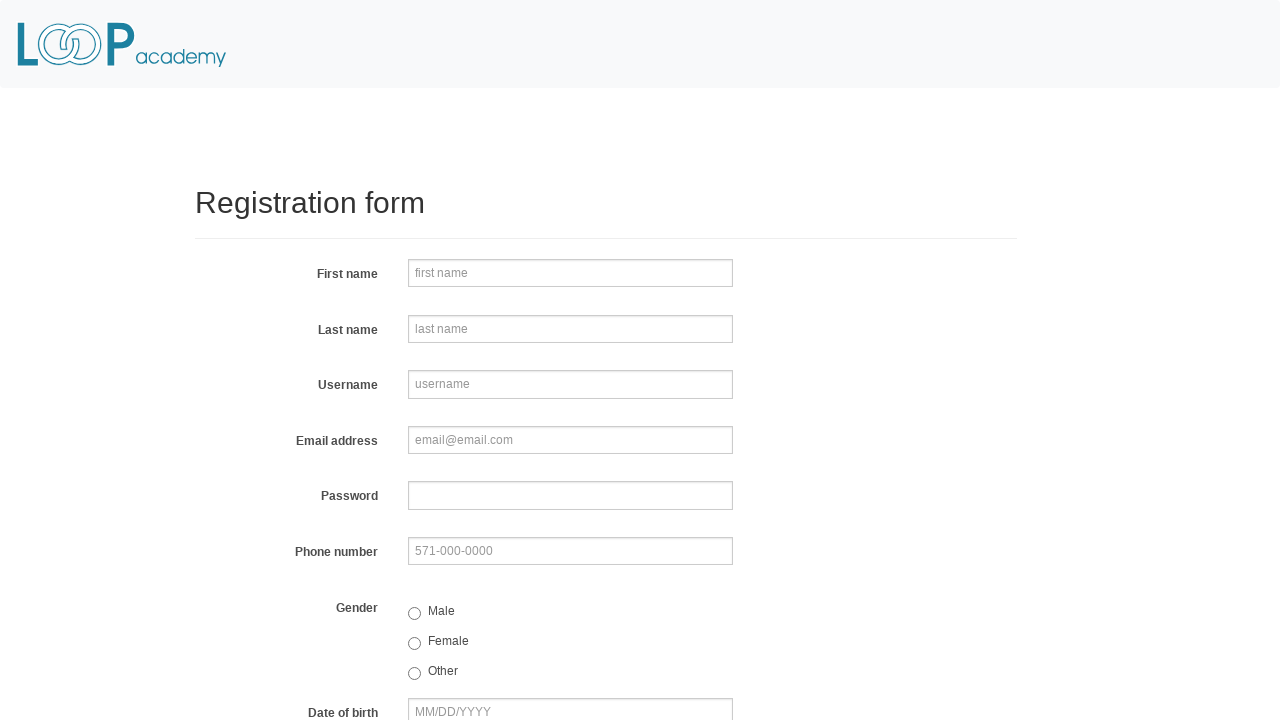

Filled first name field with 'Loop' on input[name='firstname']
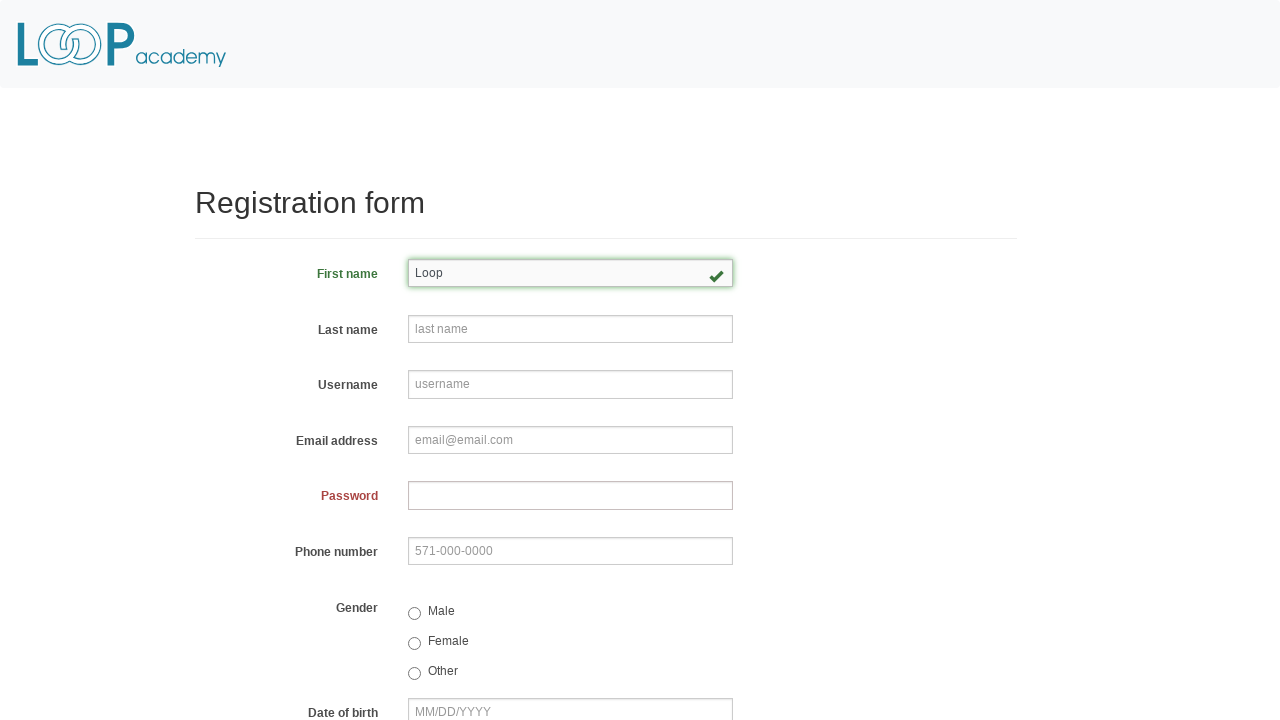

Filled last name field with 'Camp' on input[name='lastname']
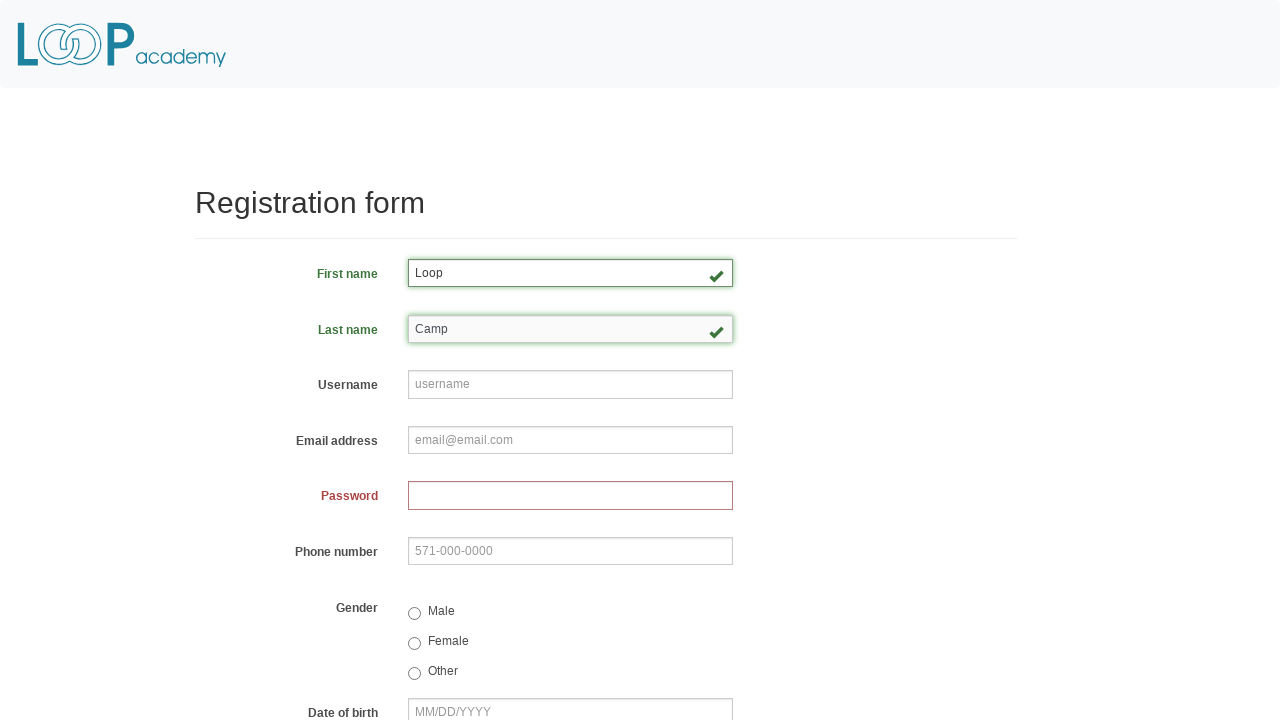

Selected gender radio button at (414, 613) on input[name='gender']
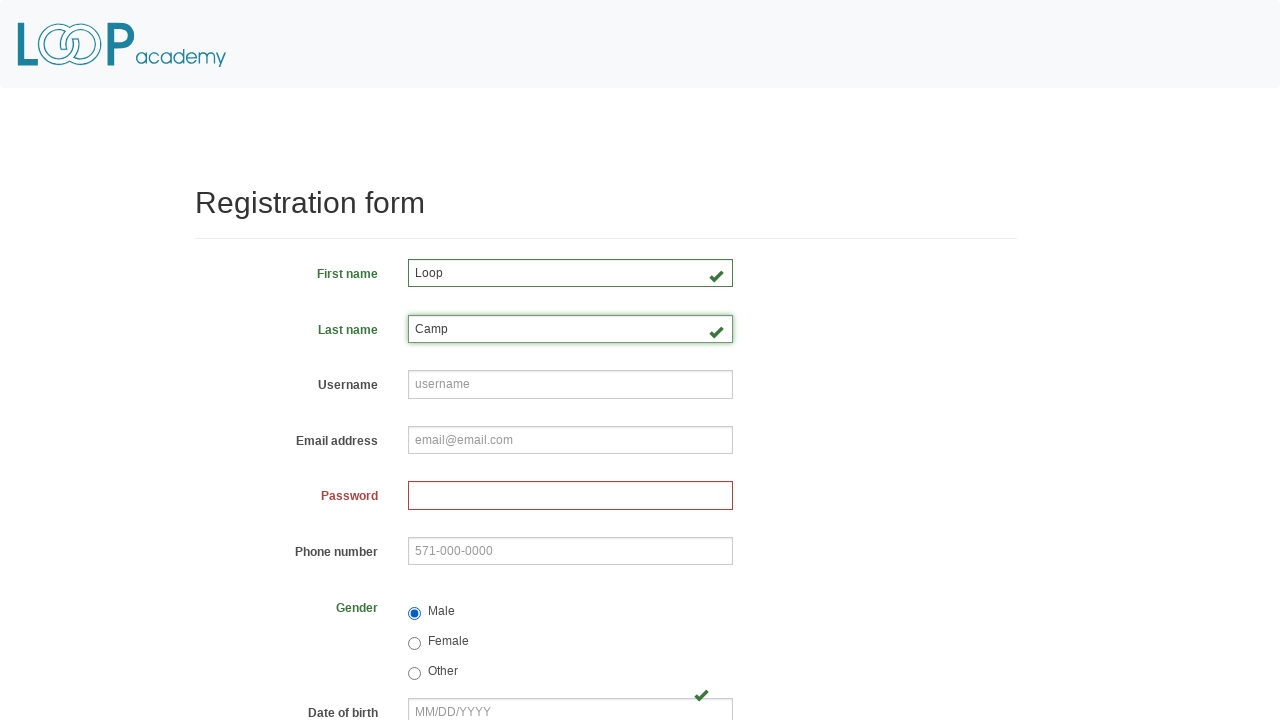

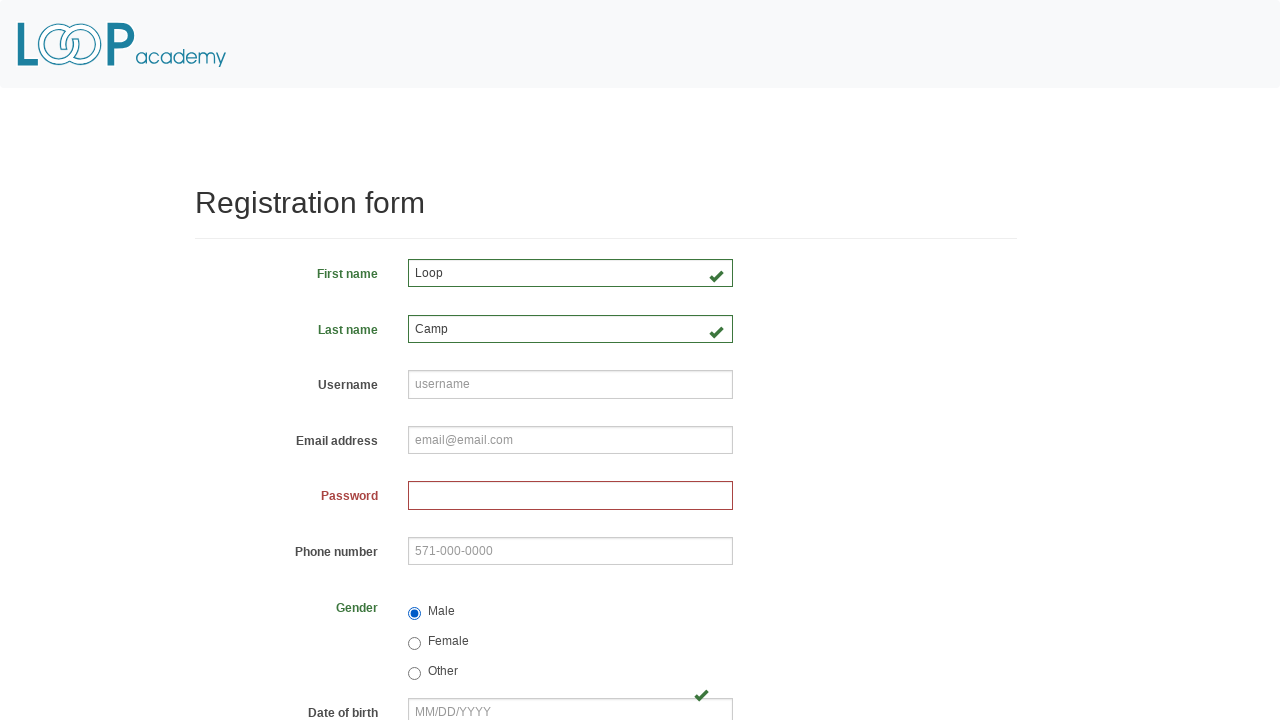